Tests that clicking the Search button without any search terms redirects to the Find a park page

Starting URL: https://bcparks.ca/

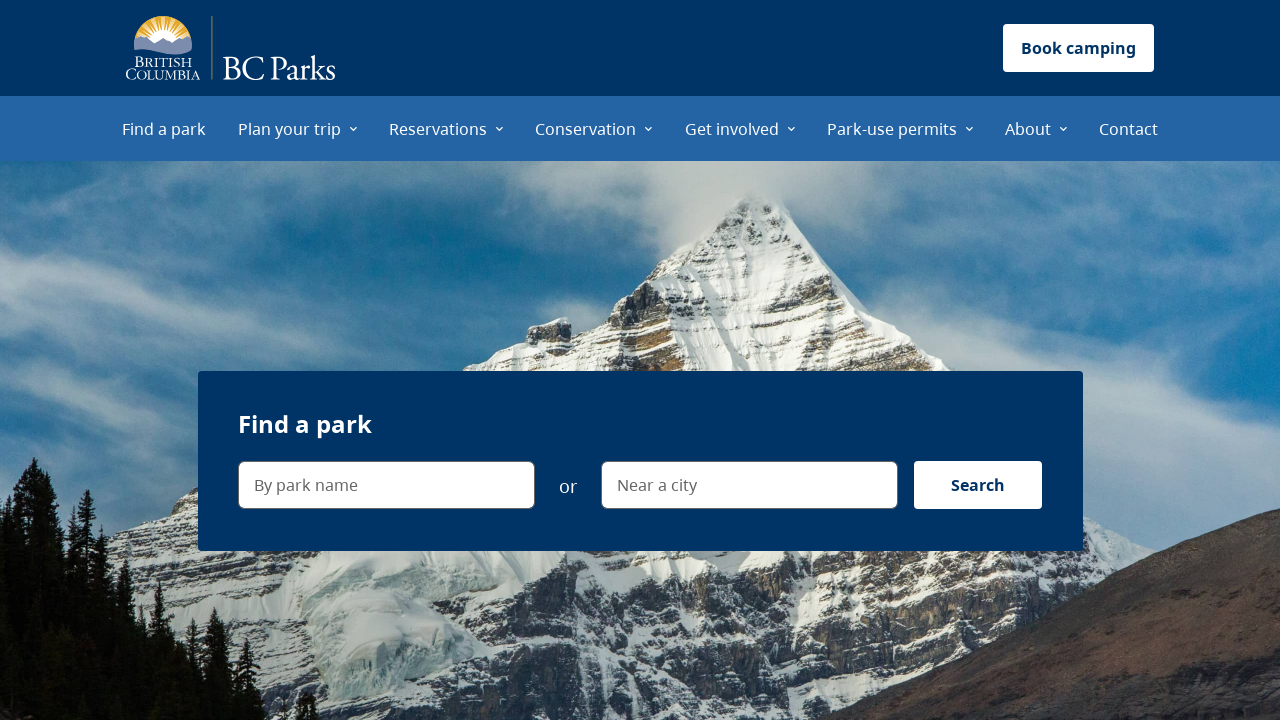

Waited for page to fully load (networkidle)
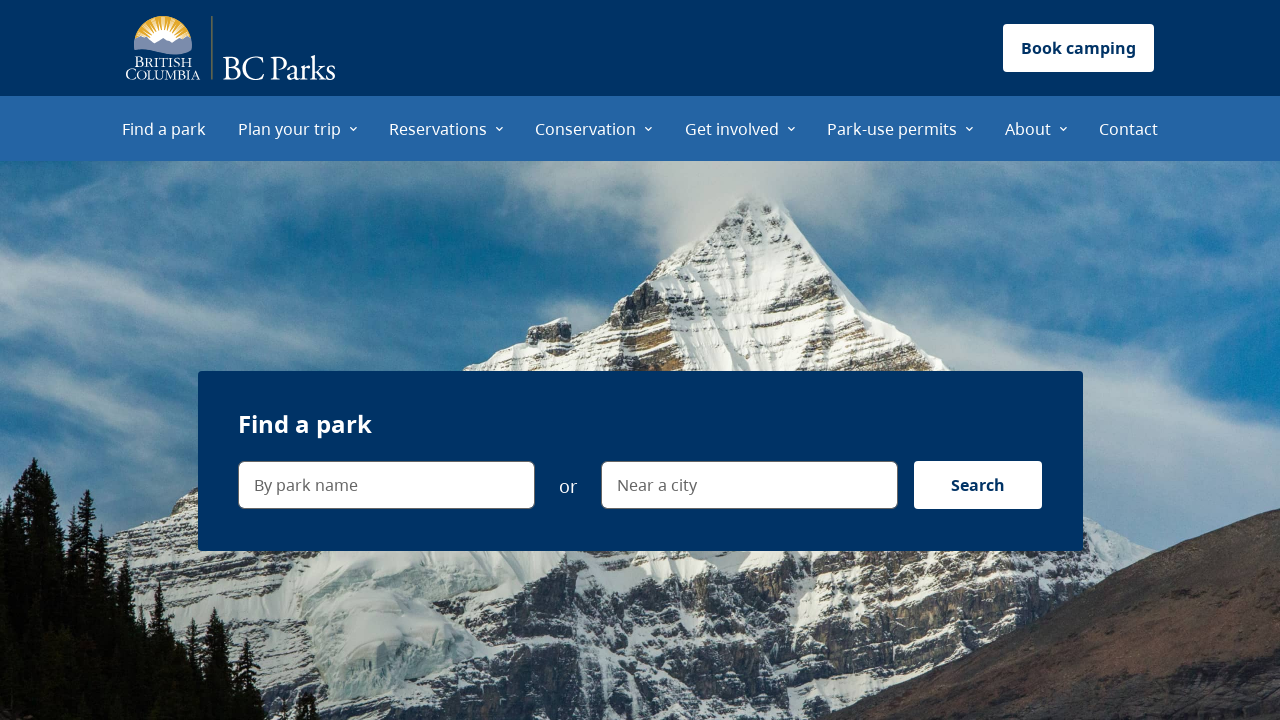

Clicked Search button without entering any search terms at (978, 485) on internal:role=button[name="Search"i]
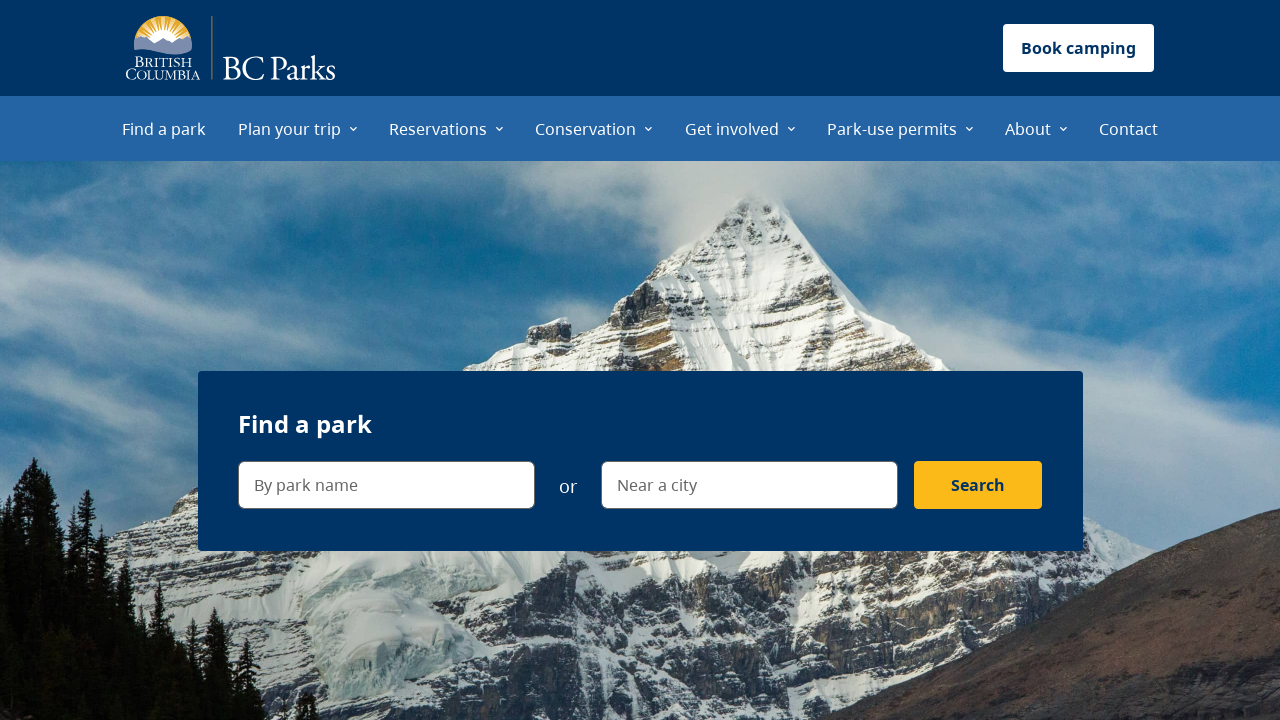

Verified navigation to Find a park page
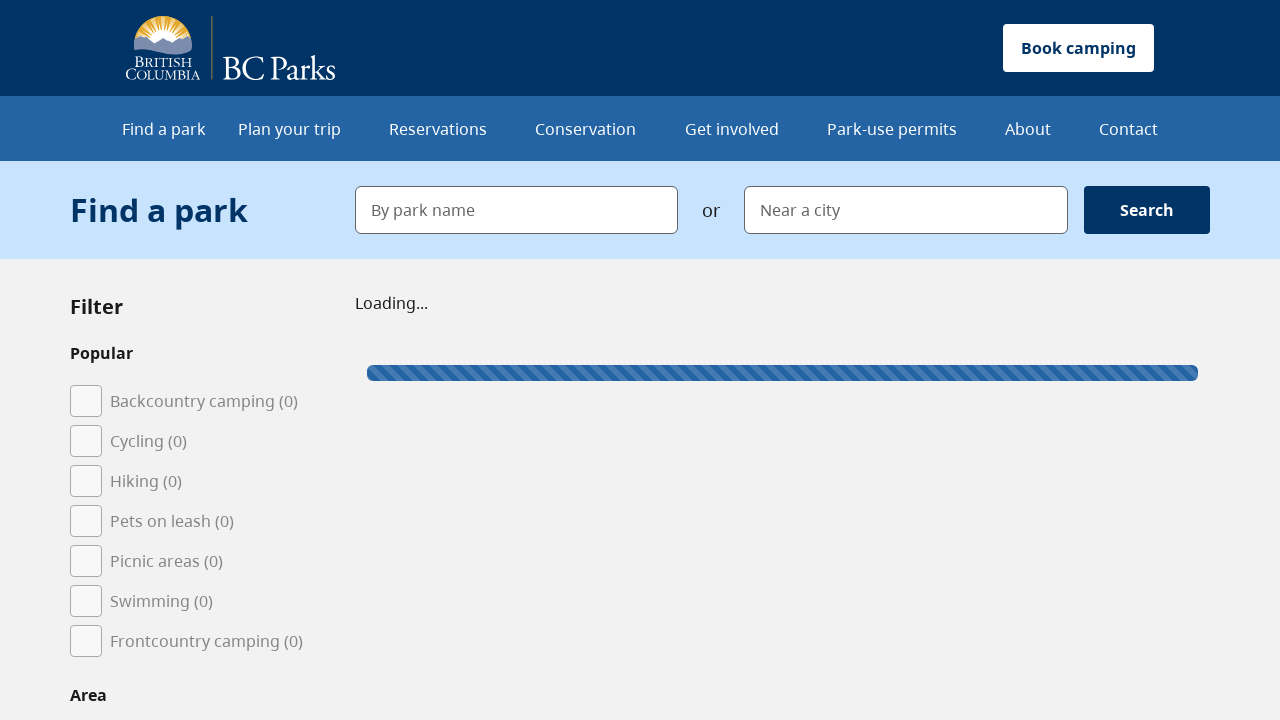

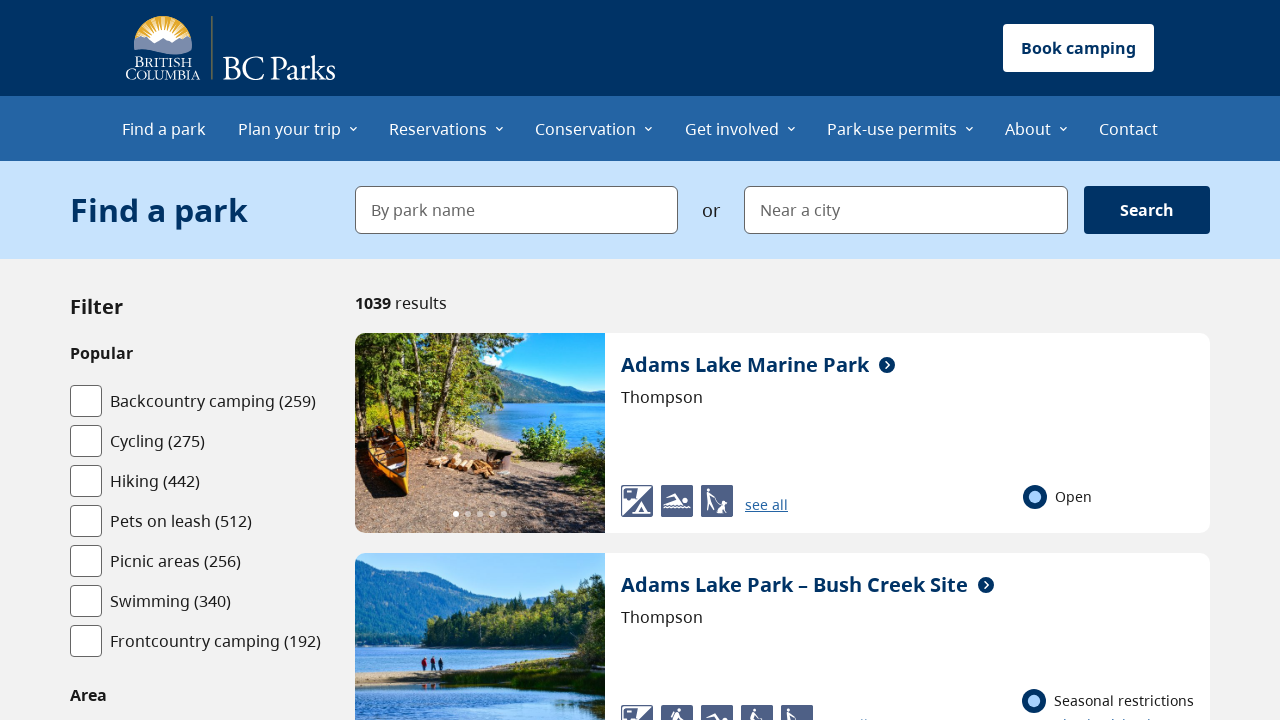